Tests clearing the complete state of all items by checking and then unchecking the toggle-all checkbox.

Starting URL: https://demo.playwright.dev/todomvc

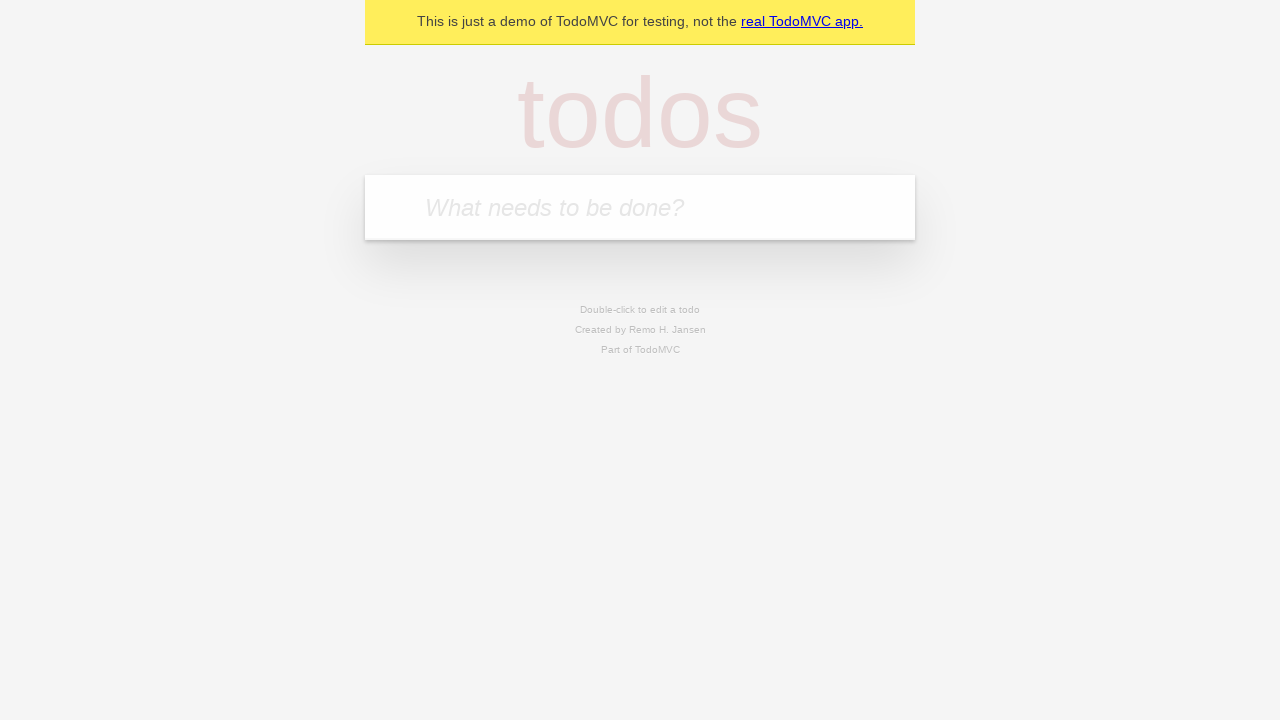

Filled todo input with 'buy some cheese' on internal:attr=[placeholder="What needs to be done?"i]
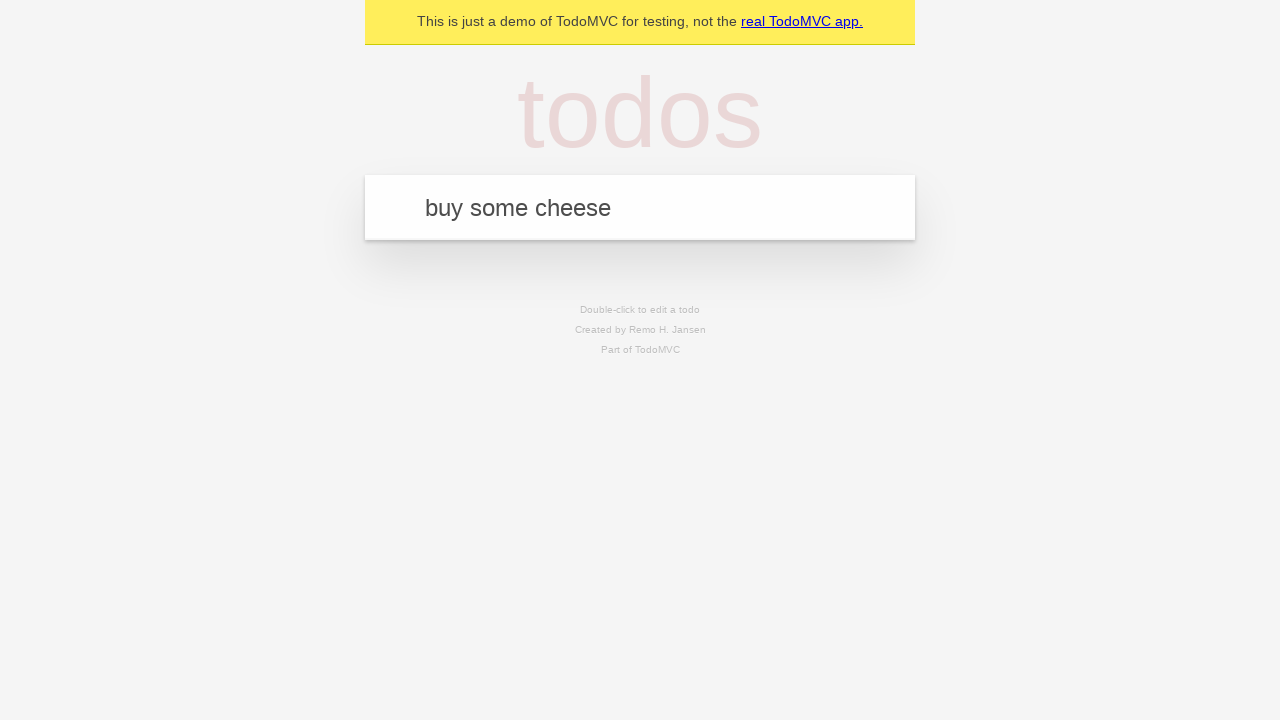

Pressed Enter to add first todo on internal:attr=[placeholder="What needs to be done?"i]
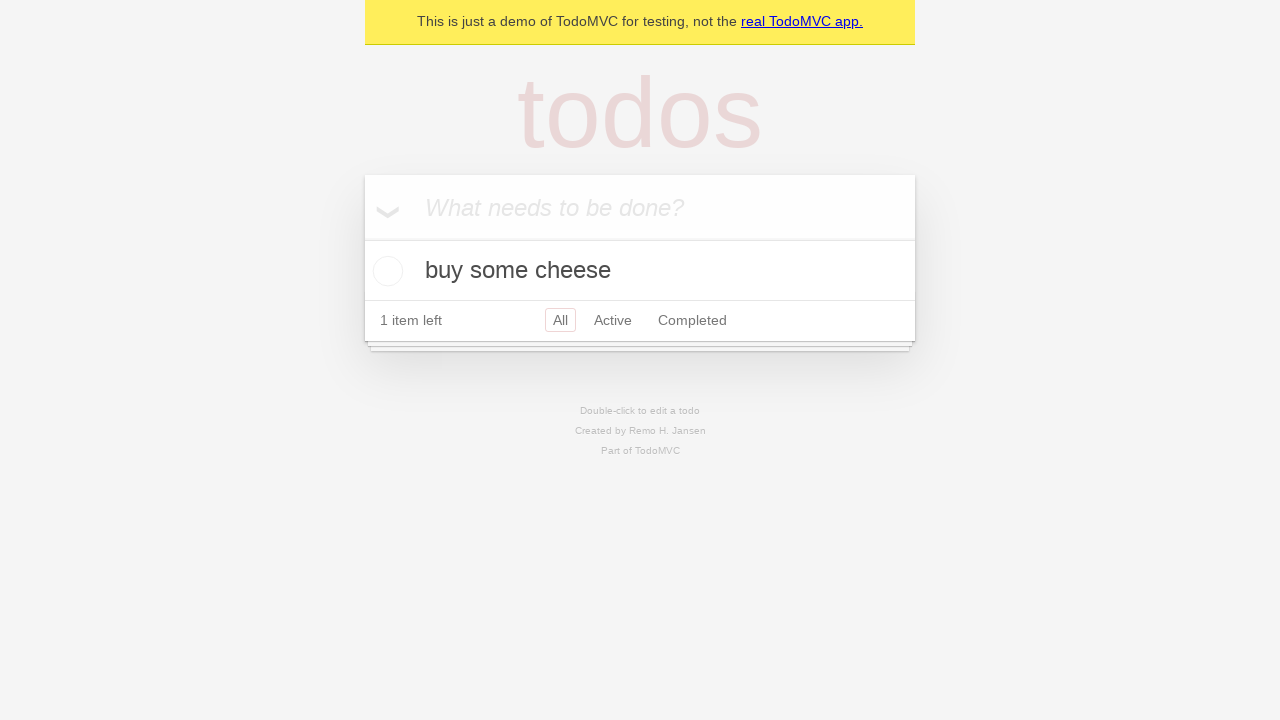

Filled todo input with 'feed the cat' on internal:attr=[placeholder="What needs to be done?"i]
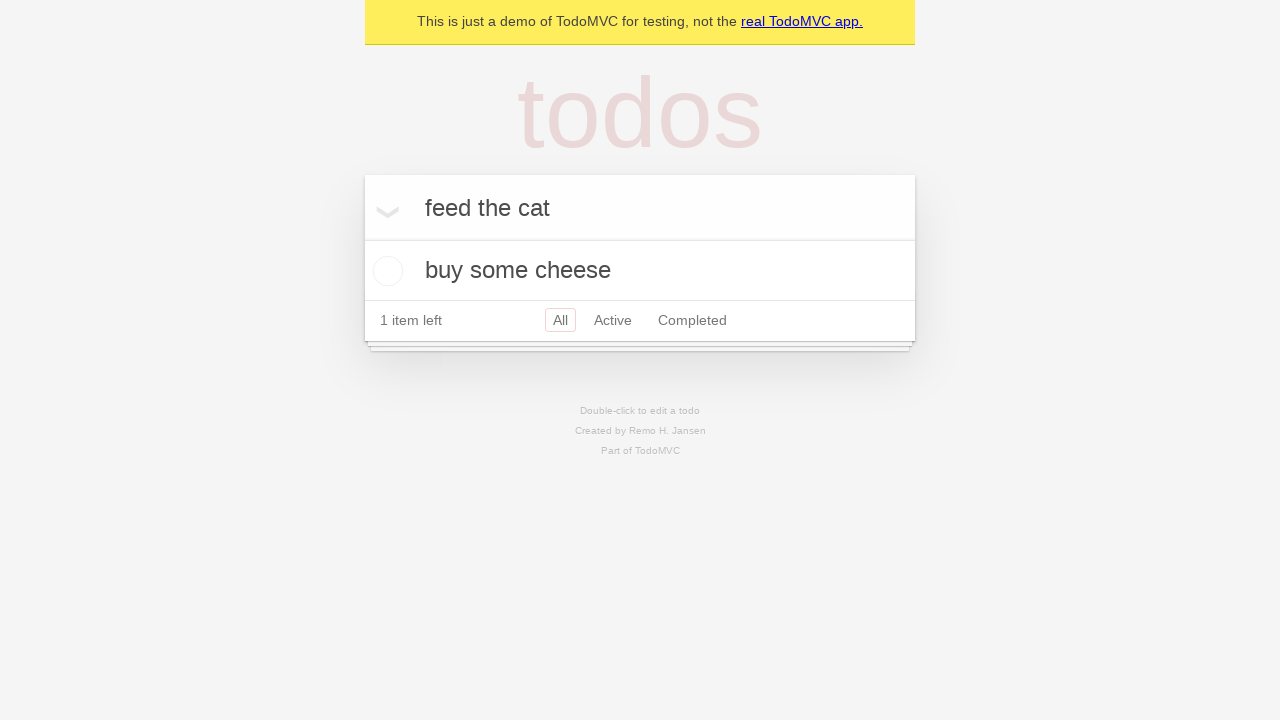

Pressed Enter to add second todo on internal:attr=[placeholder="What needs to be done?"i]
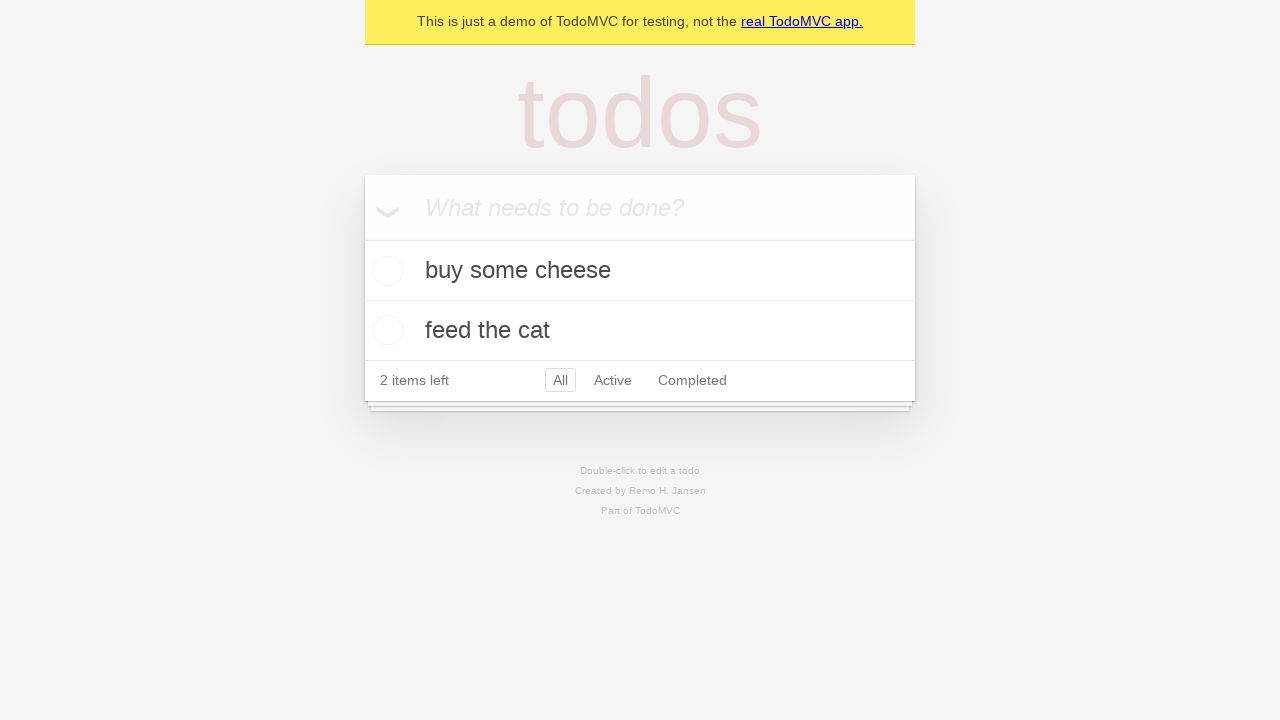

Filled todo input with 'book a doctors appointment' on internal:attr=[placeholder="What needs to be done?"i]
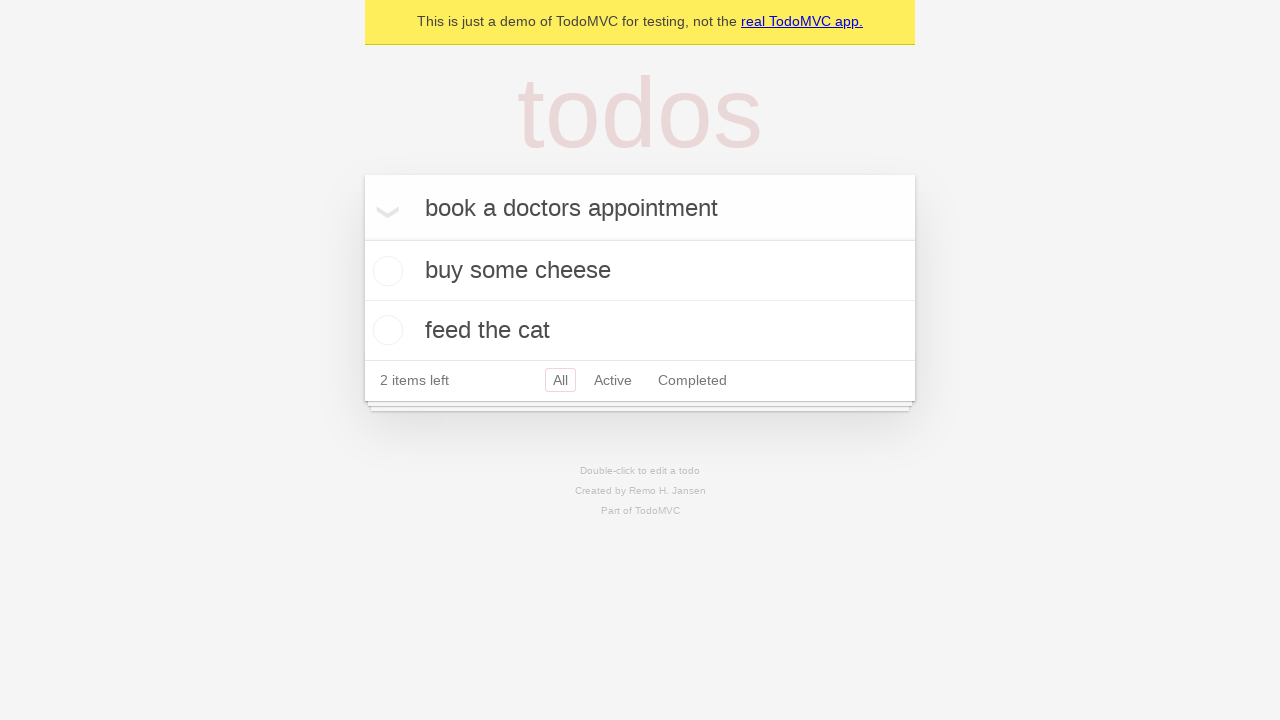

Pressed Enter to add third todo on internal:attr=[placeholder="What needs to be done?"i]
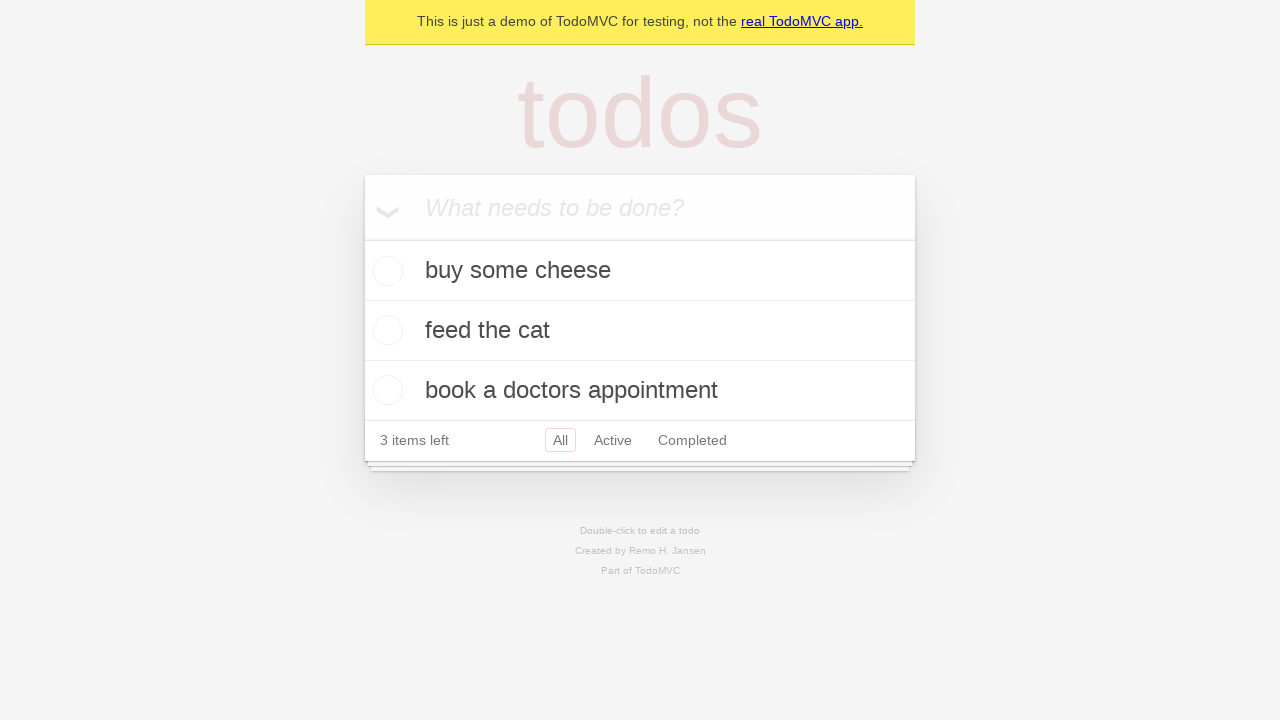

Clicked 'Mark all as complete' checkbox to check all todos at (362, 238) on internal:label="Mark all as complete"i
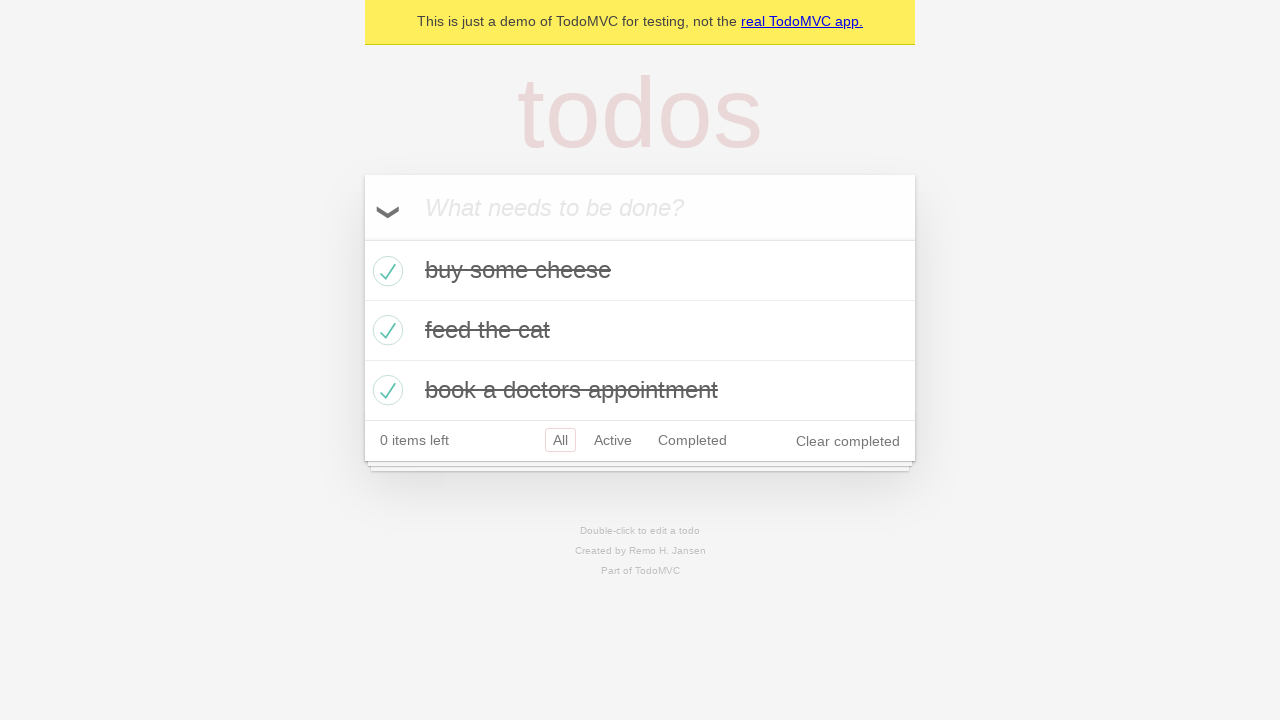

Clicked 'Mark all as complete' checkbox to uncheck all todos at (362, 238) on internal:label="Mark all as complete"i
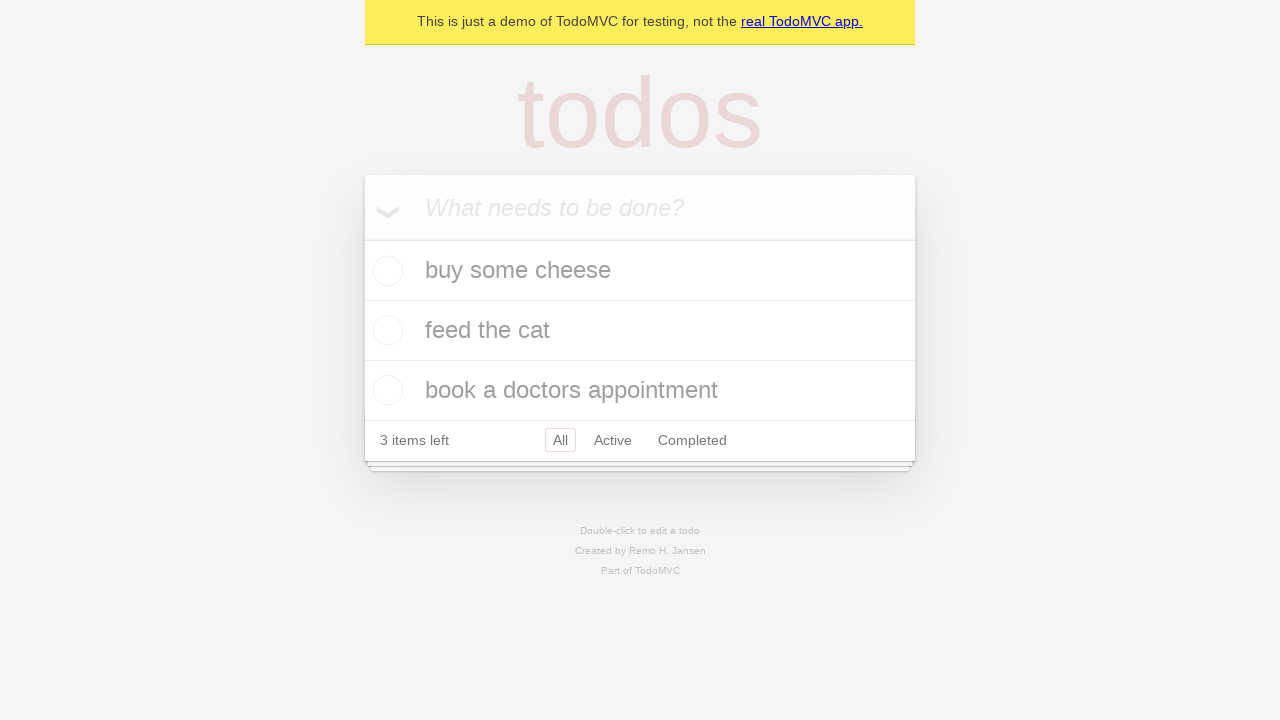

Waited for todo items to update after unchecking all
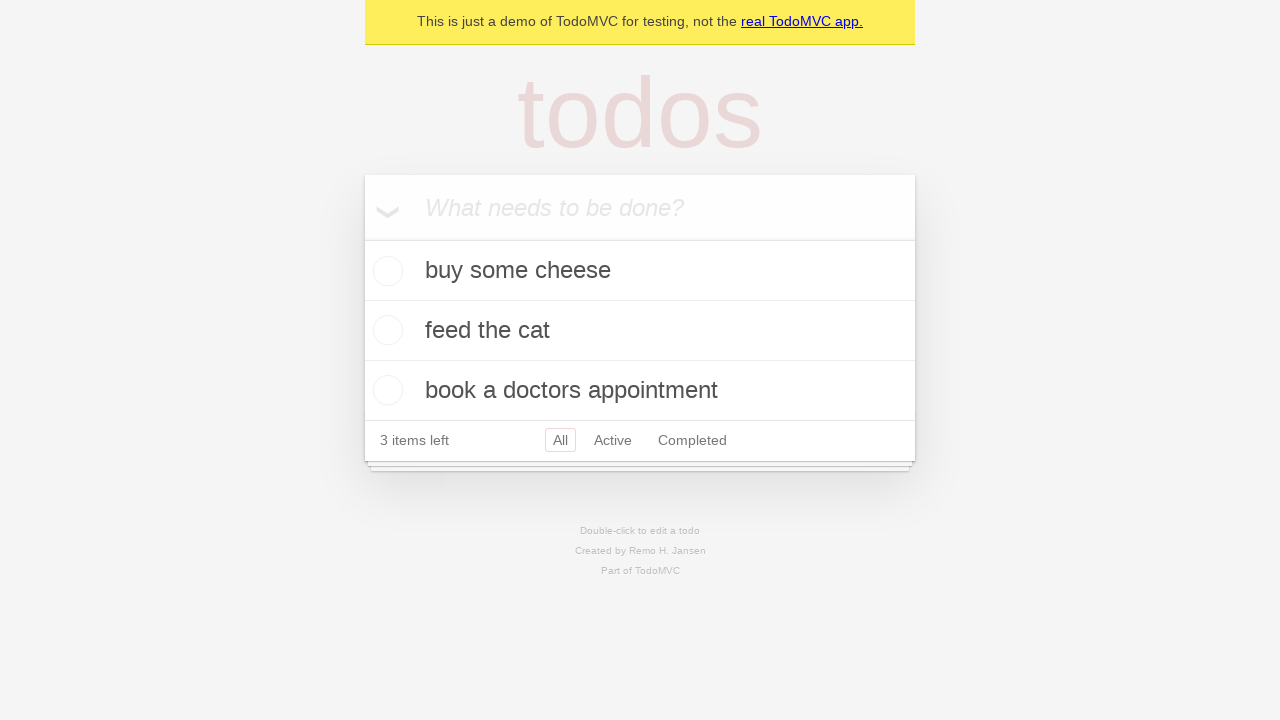

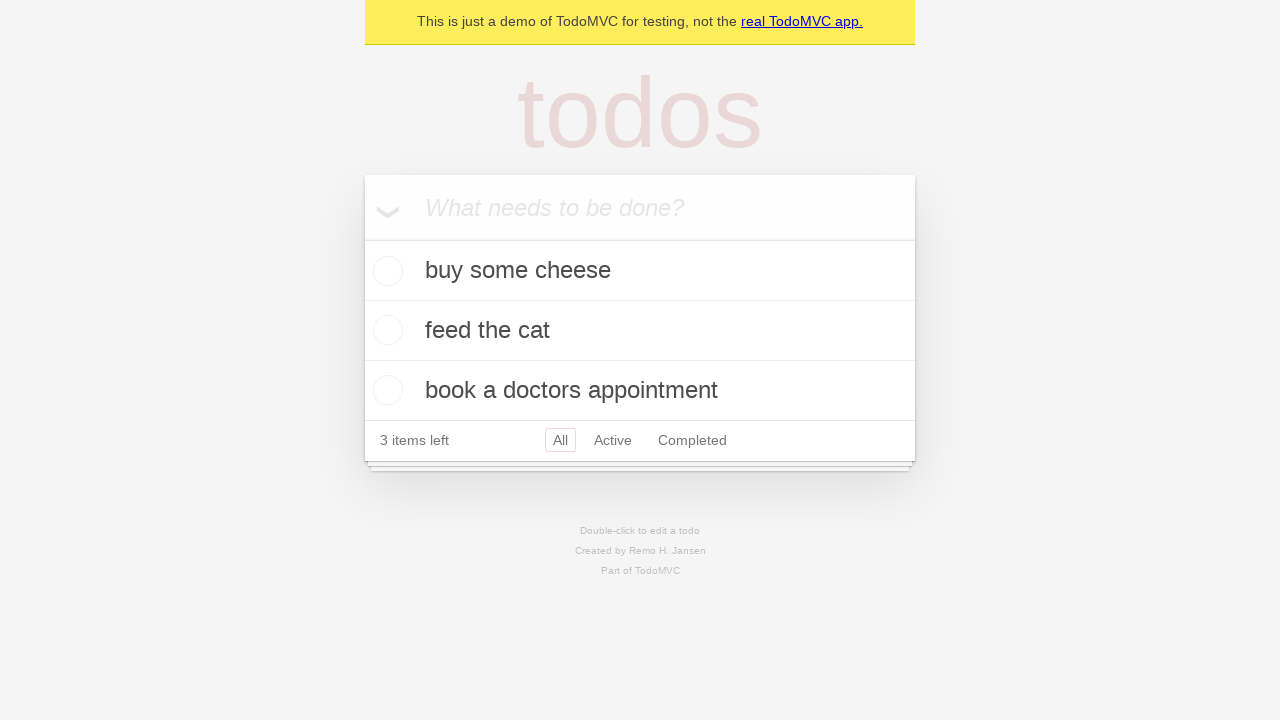